Tests autosuggestive dropdown functionality by typing a partial search term, waiting for suggestions to appear, and selecting a specific option from the dropdown list.

Starting URL: https://rahulshettyacademy.com/dropdownsPractise/

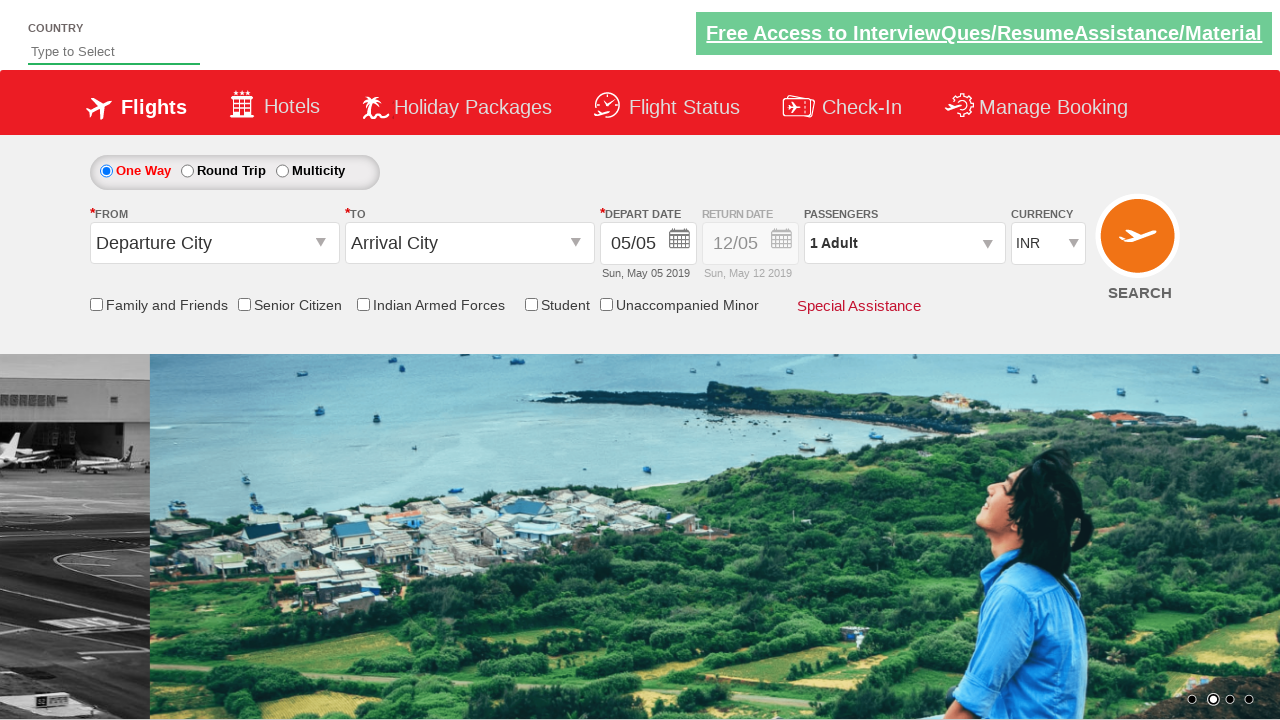

Filled autosuggest field with 'bri' to trigger dropdown suggestions on #autosuggest
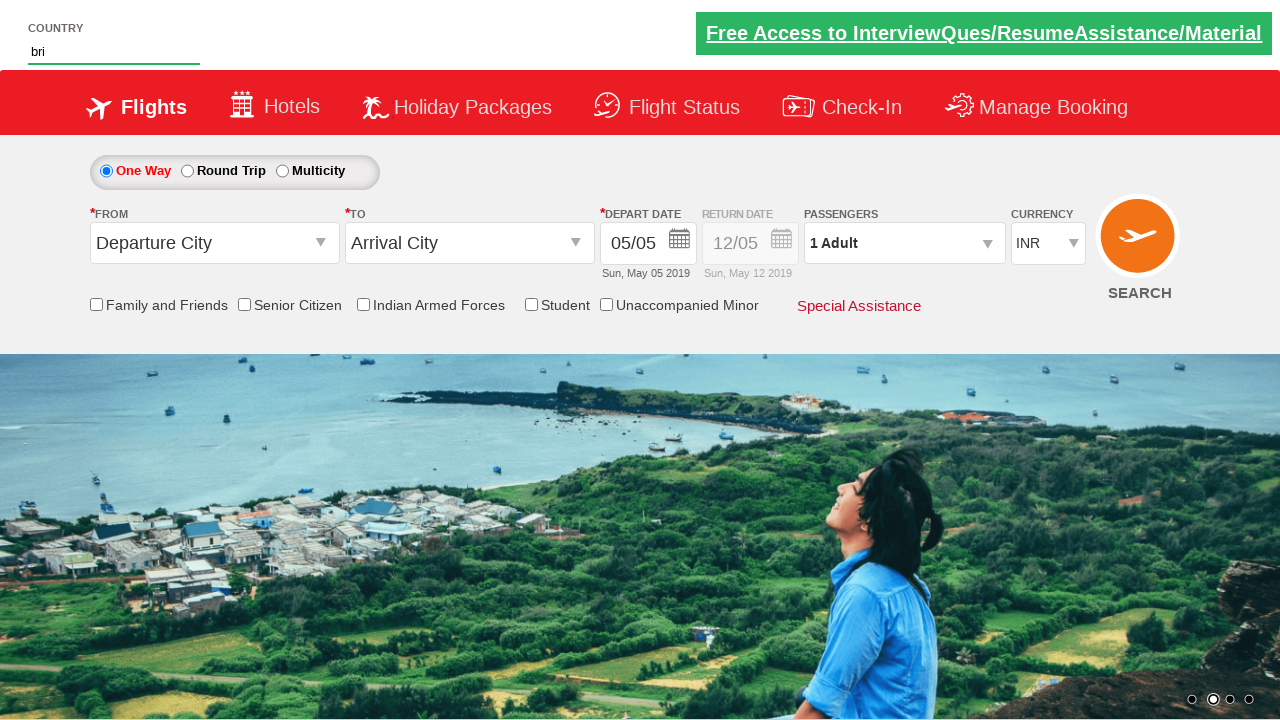

Waited for suggestion dropdown to appear
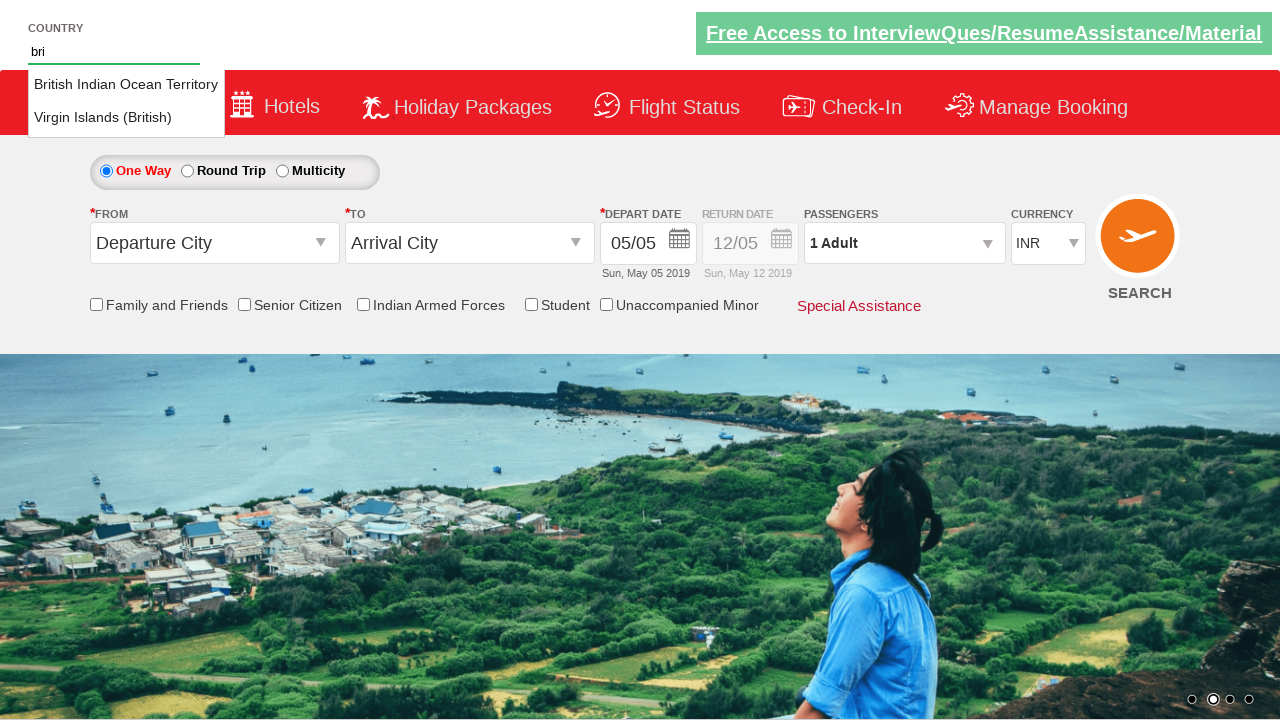

Located all dropdown option elements
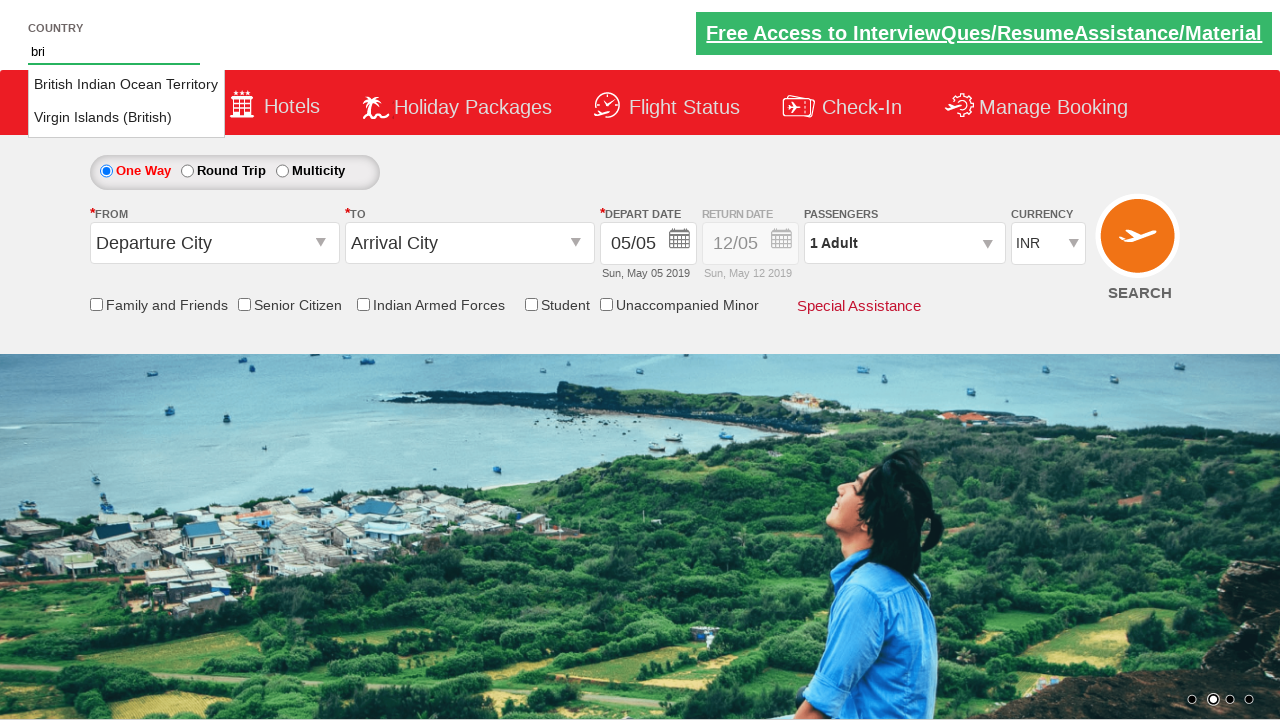

Found 2 dropdown options
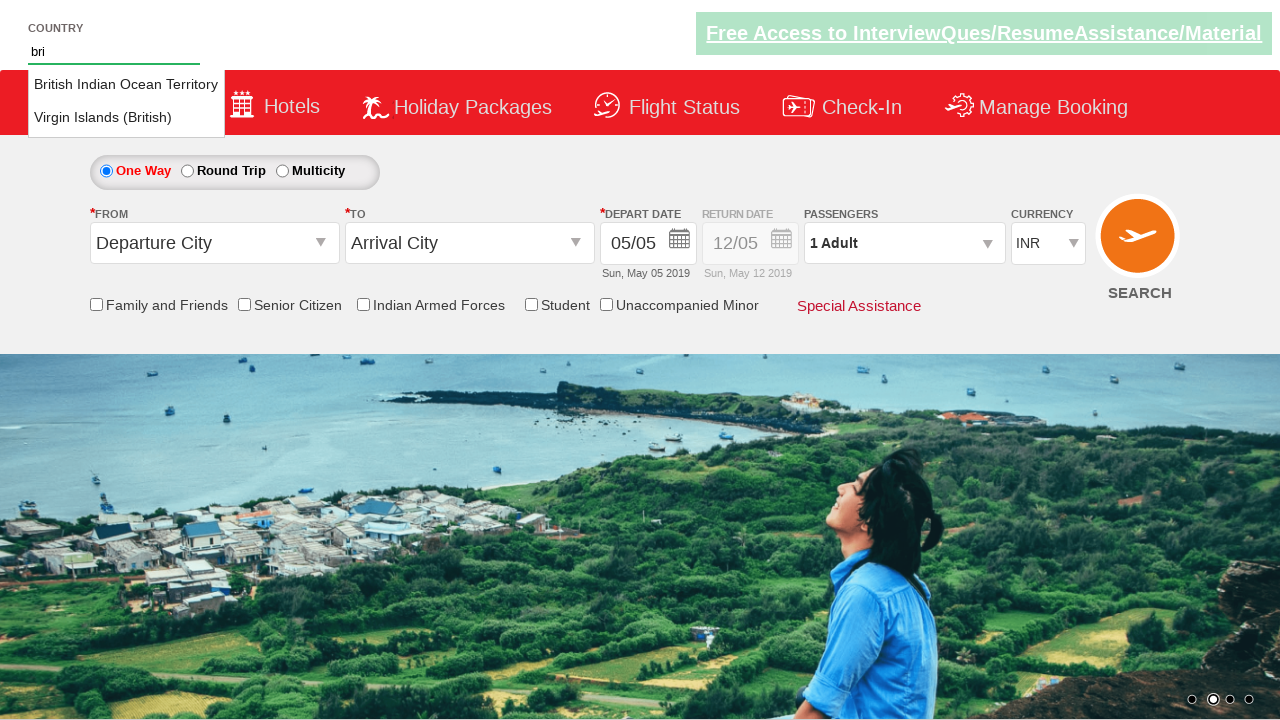

Selected 'Virgin Islands (British)' from the dropdown at (126, 118) on li.ui-menu-item >> nth=1
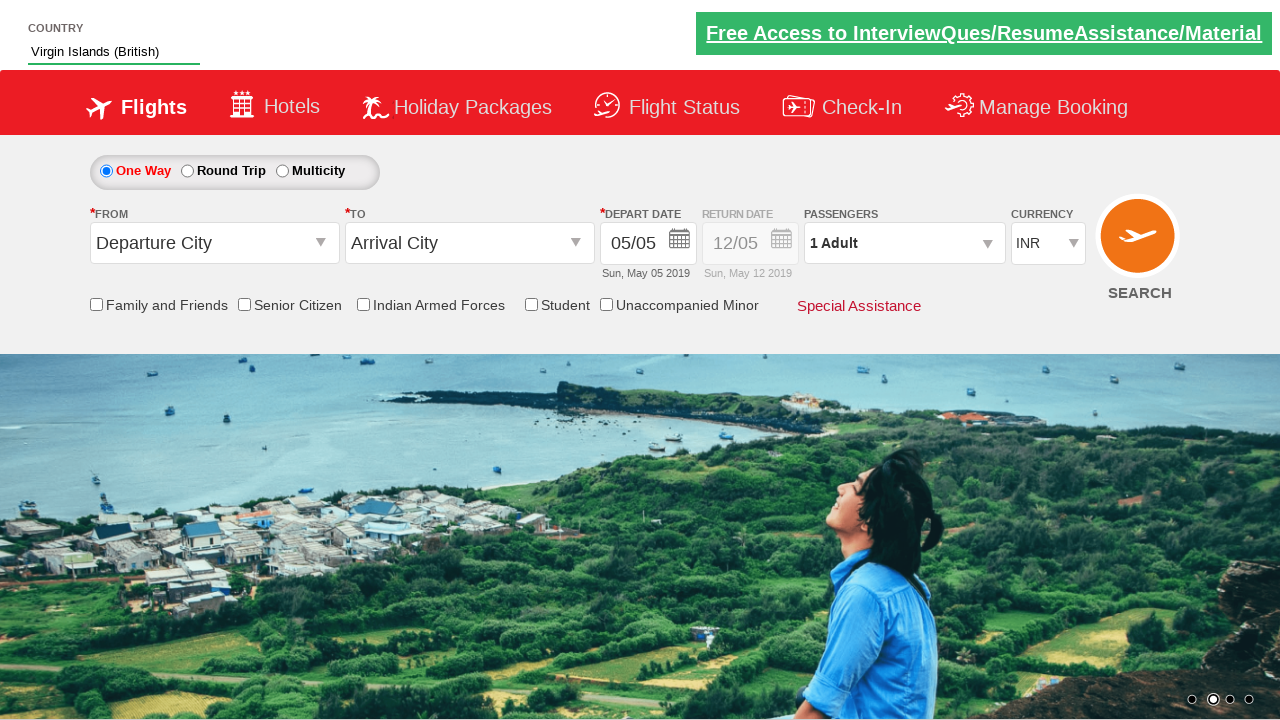

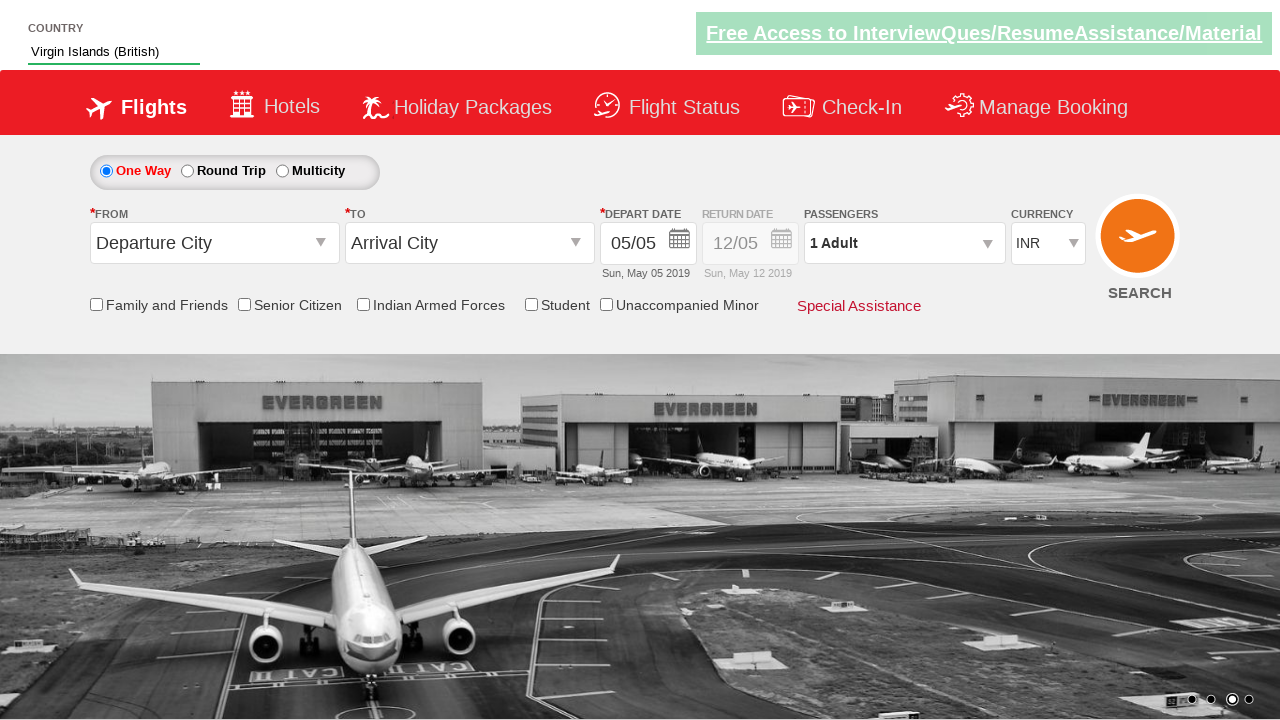